Tests context menu functionality by right-clicking on a designated area and handling the resulting alert

Starting URL: https://the-internet.herokuapp.com/

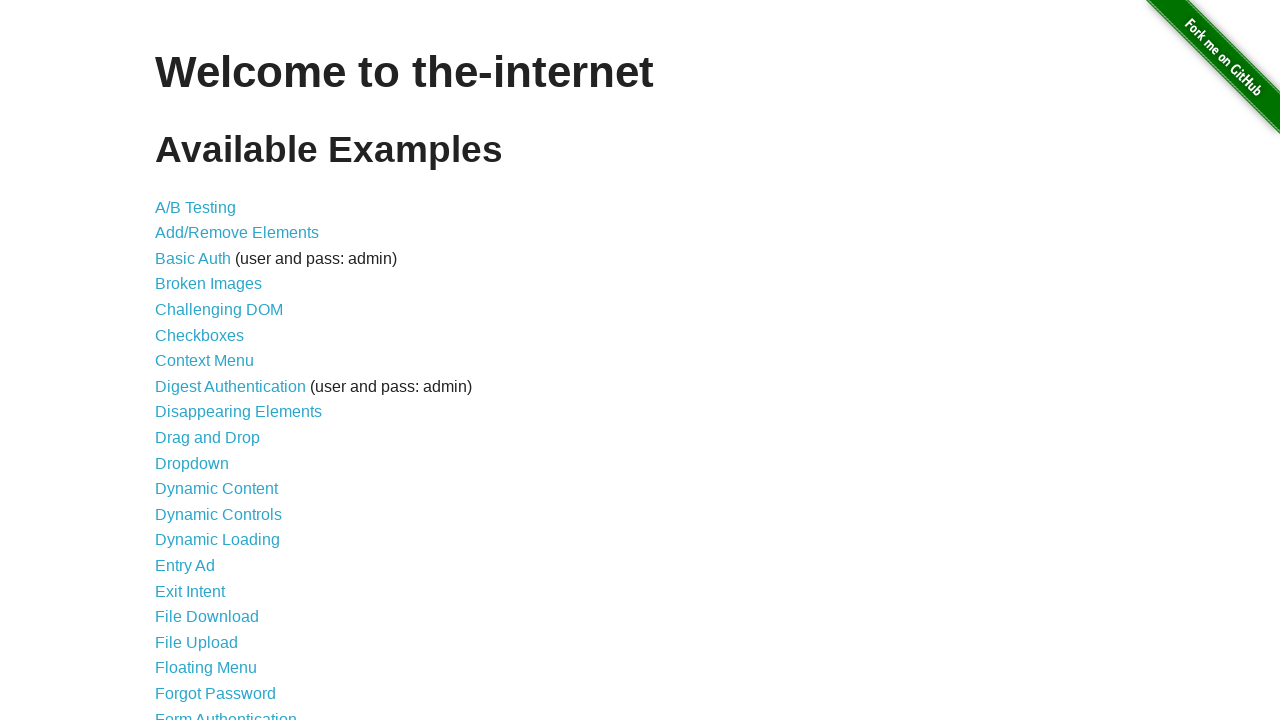

Clicked on Context Menu link at (204, 361) on xpath=//a[text()='Context Menu']
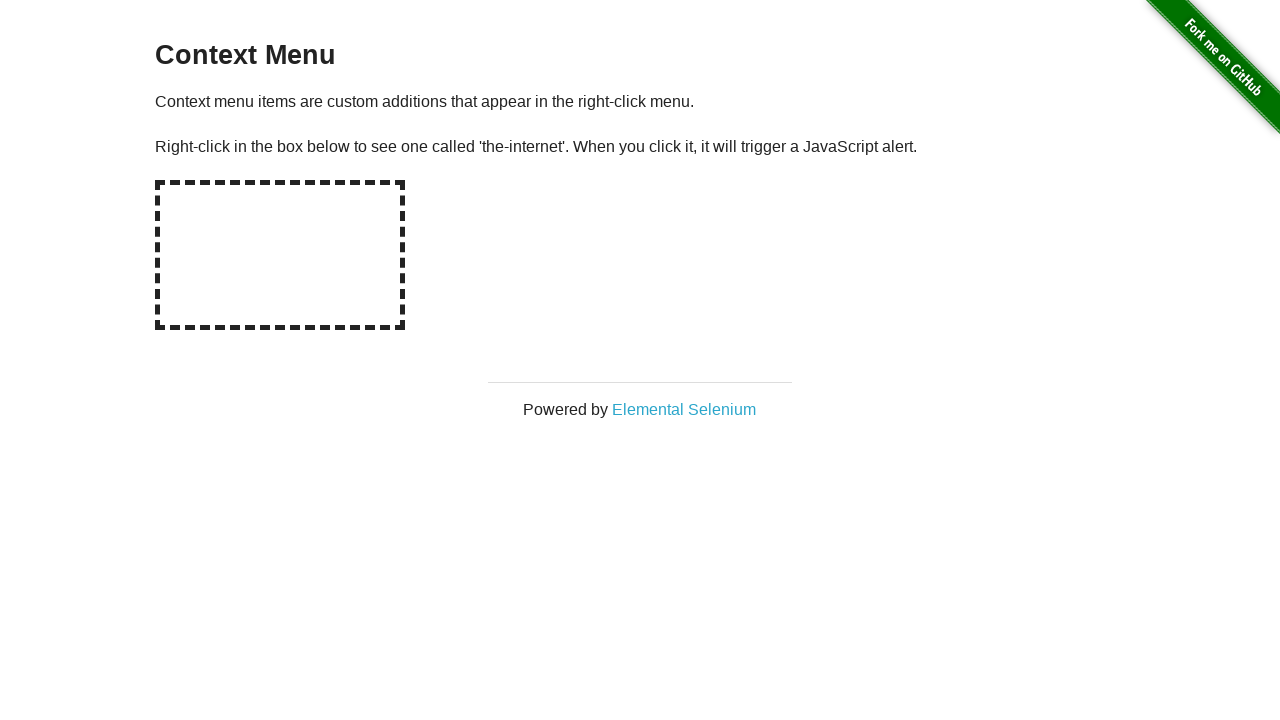

Right-clicked on the hot spot area at (280, 255) on #hot-spot
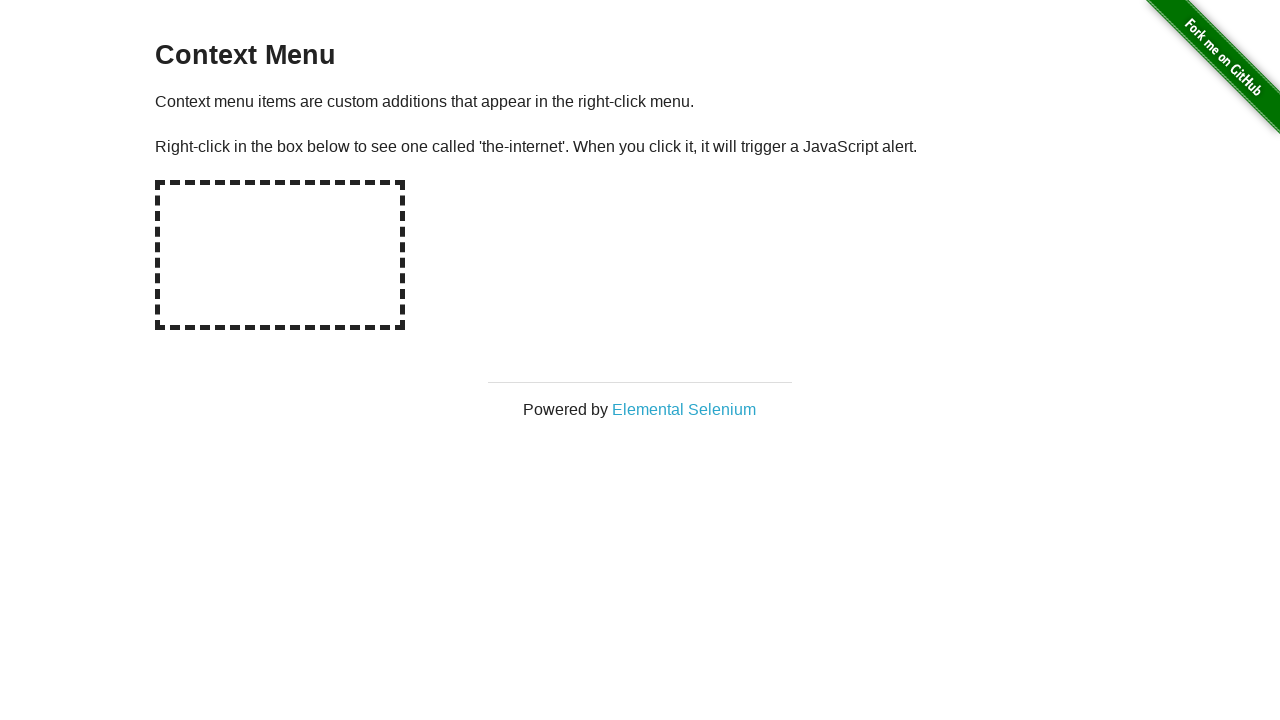

Set up dialog handler to accept alerts
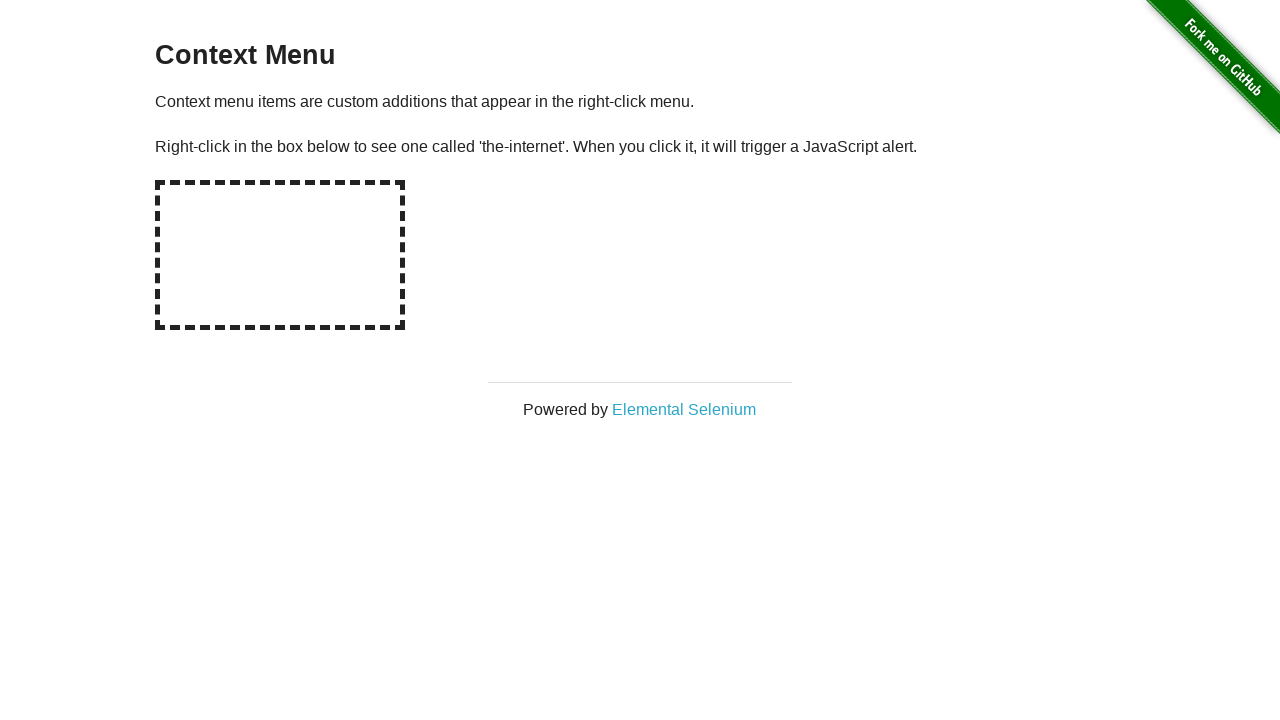

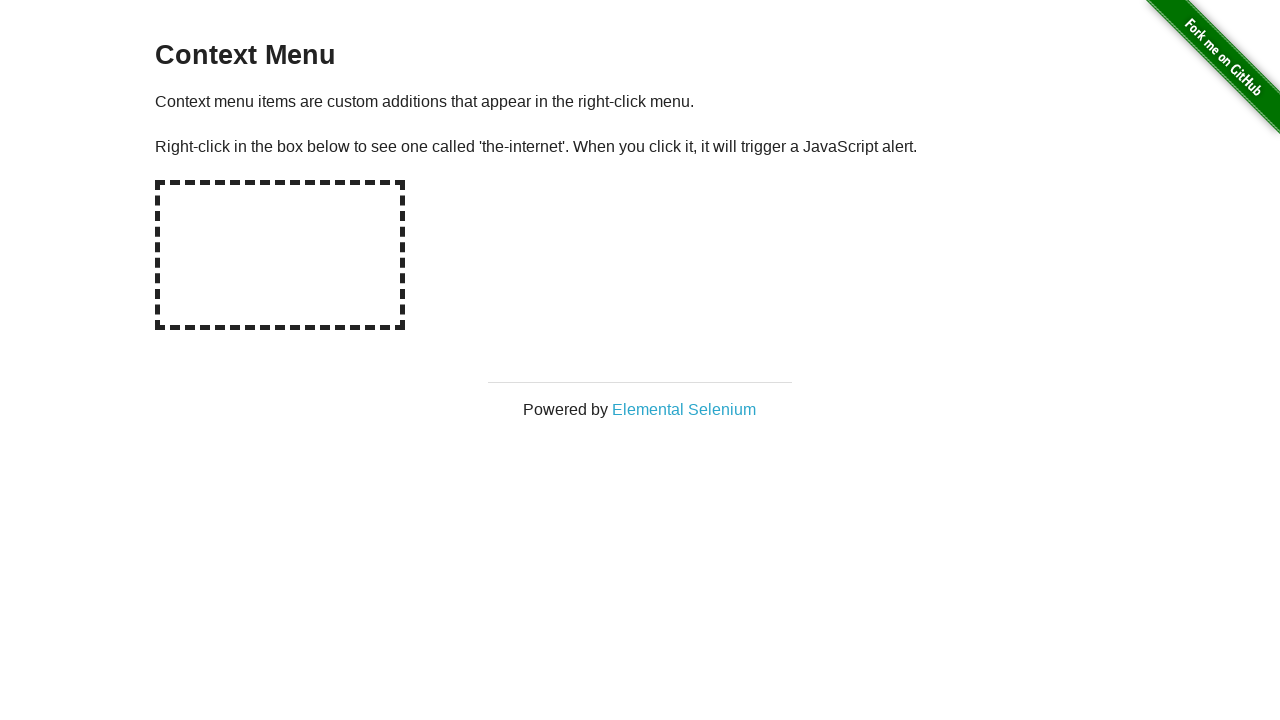